Tests the inputs page by navigating to it and entering a number into the input field.

Starting URL: https://the-internet.herokuapp.com/

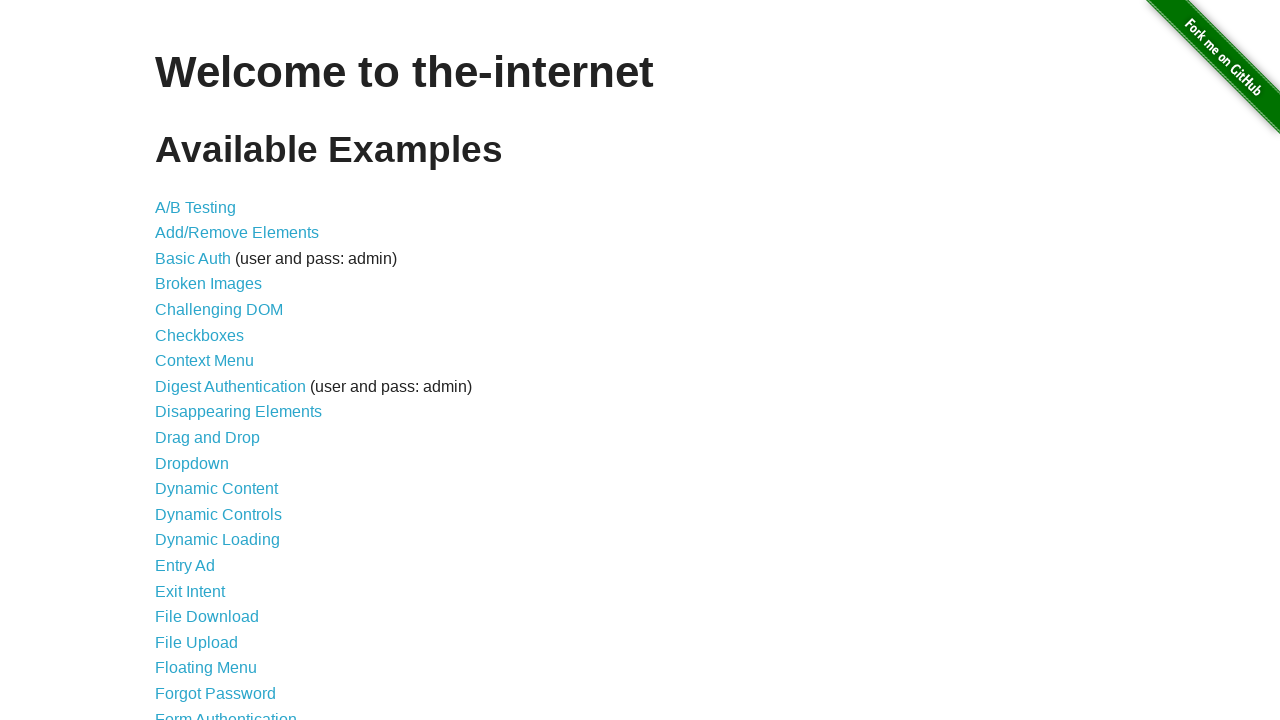

Clicked on Inputs link to navigate to inputs page at (176, 361) on text=Inputs
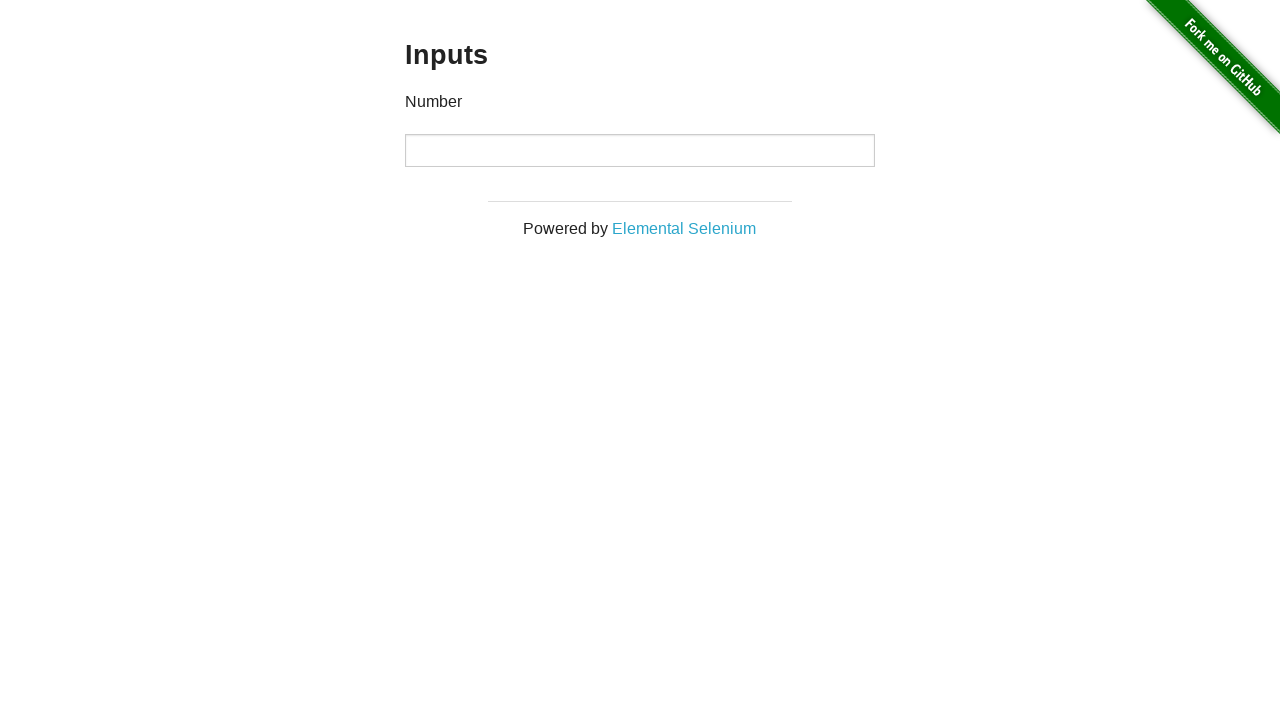

Entered number 12345 into the number input field on input[type='number']
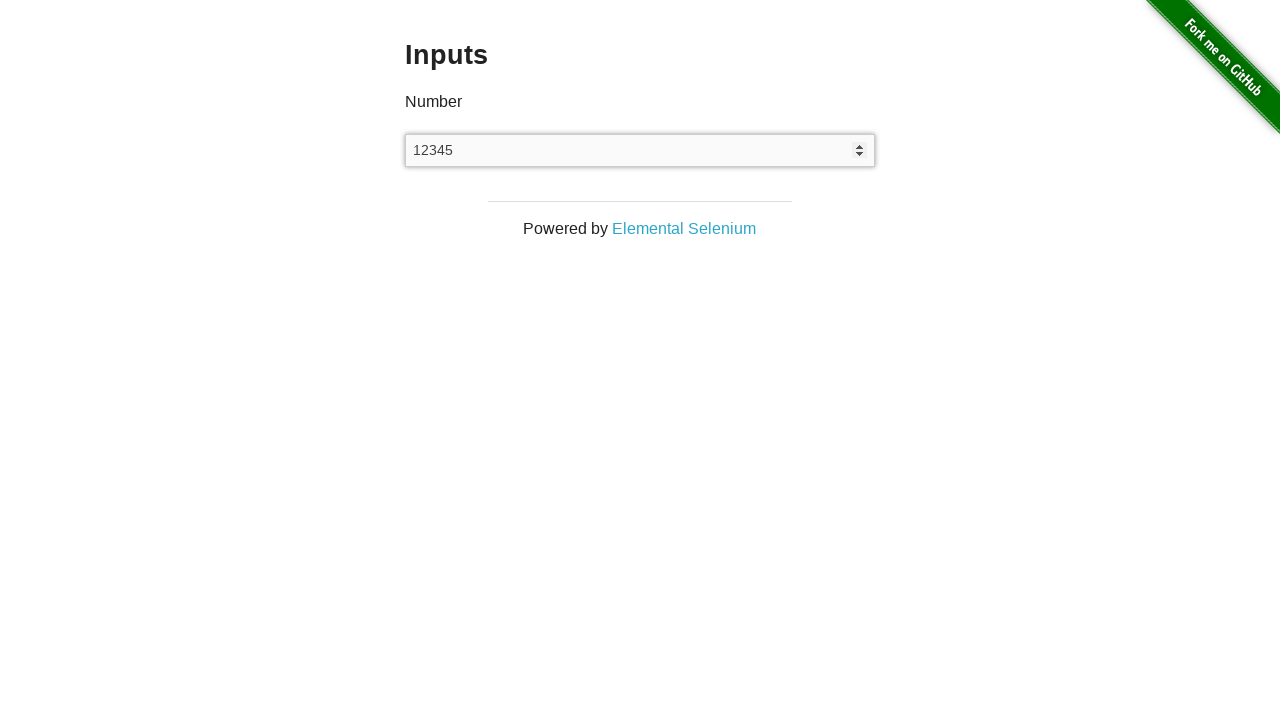

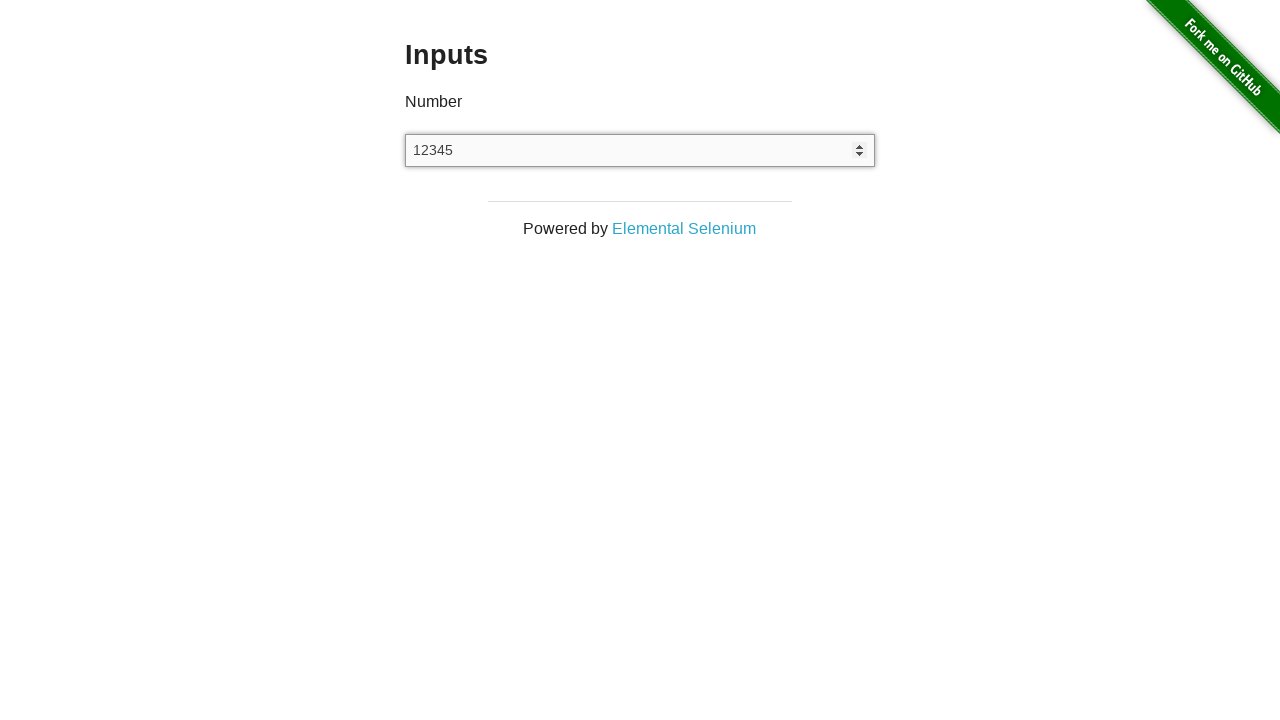